Navigates to hovers page and verifies avatar elements are present

Starting URL: https://the-internet.herokuapp.com

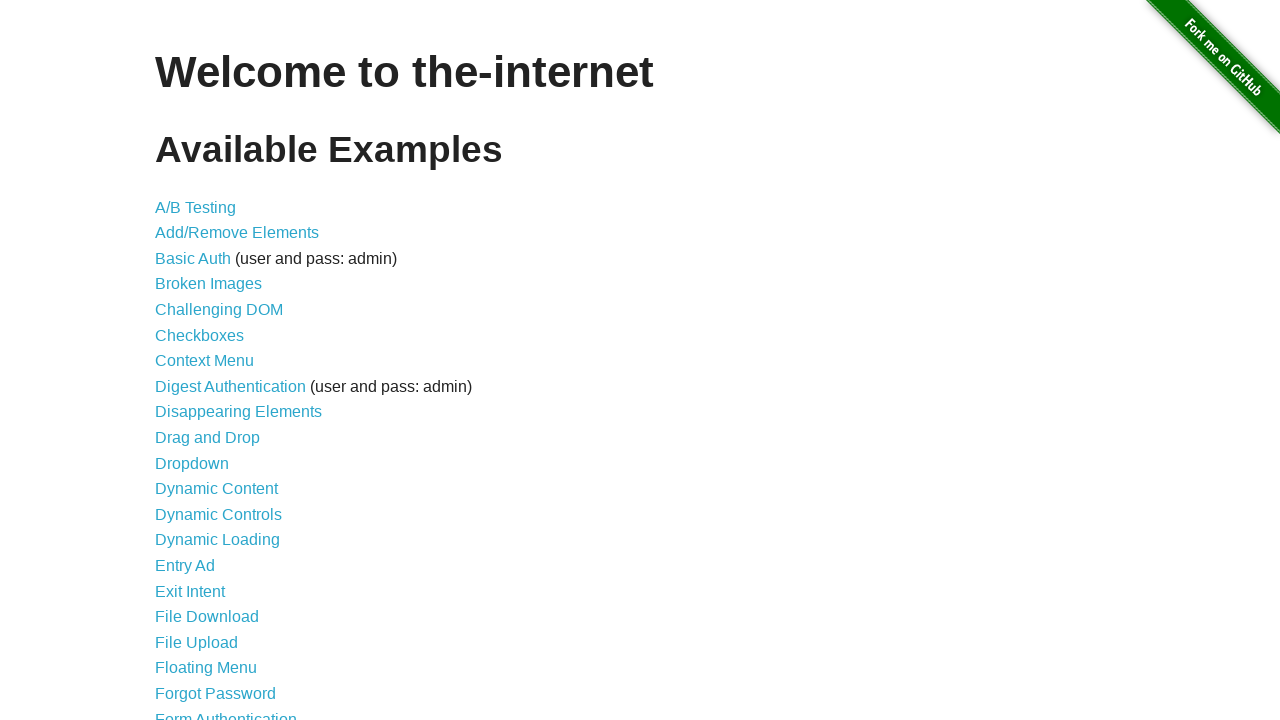

Clicked on Hovers link at (180, 360) on text=Hovers
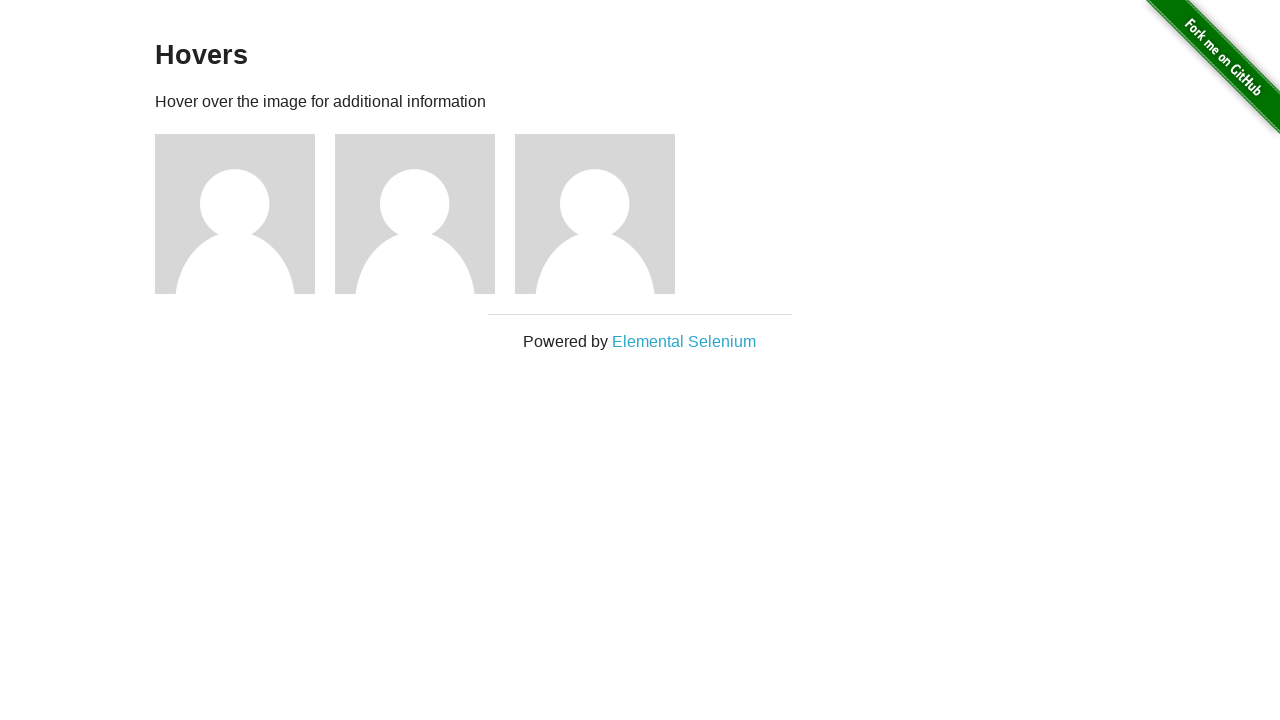

Navigated to hovers page
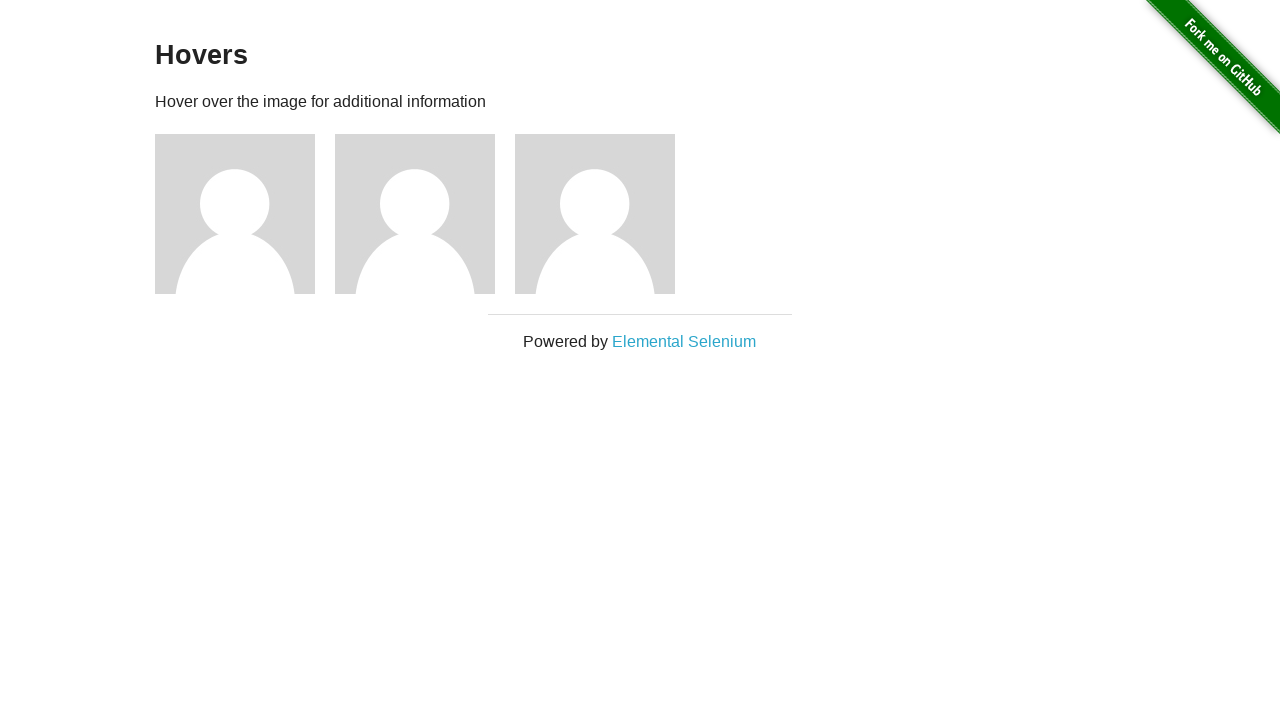

Hovers page header loaded
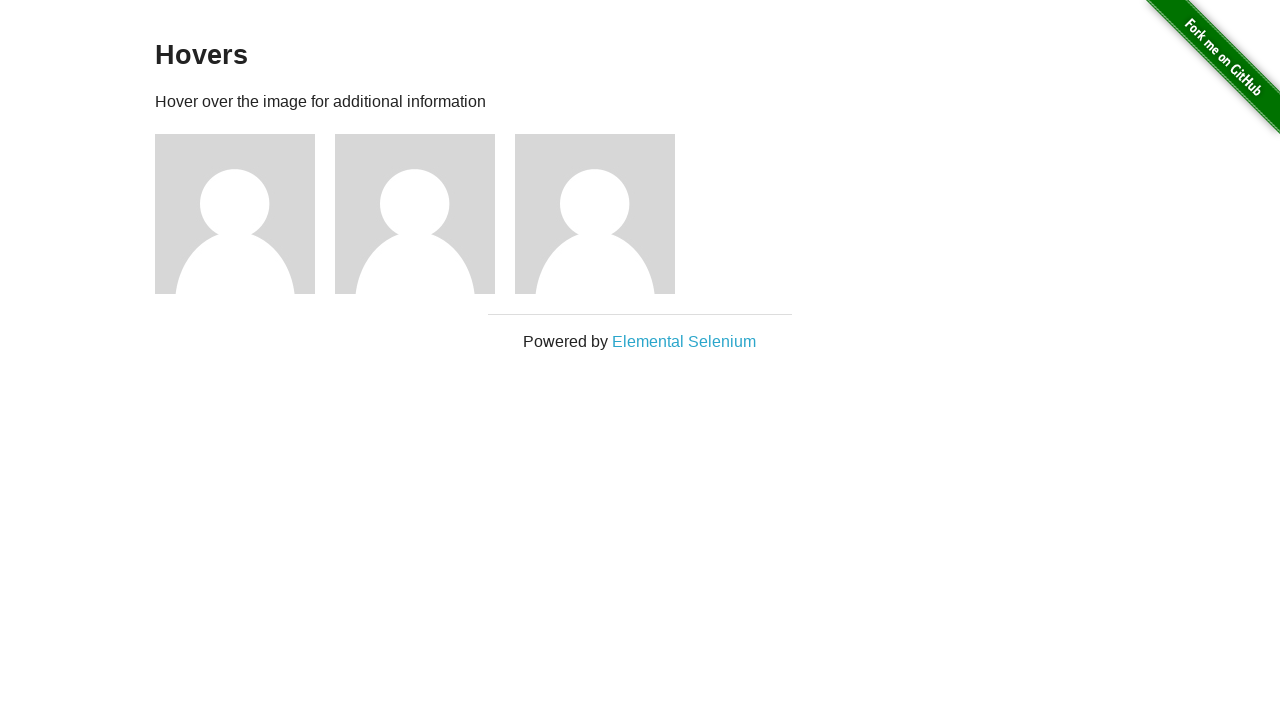

Located all avatar elements
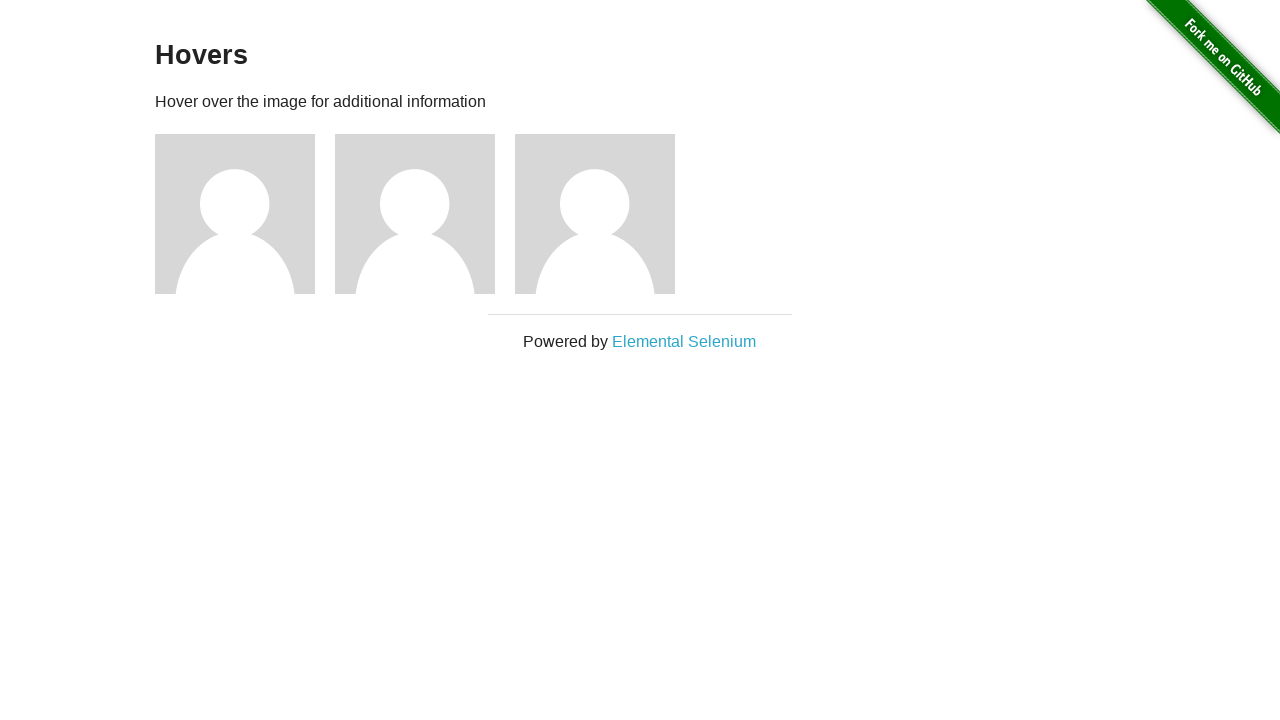

Verified hover text is hidden for an avatar
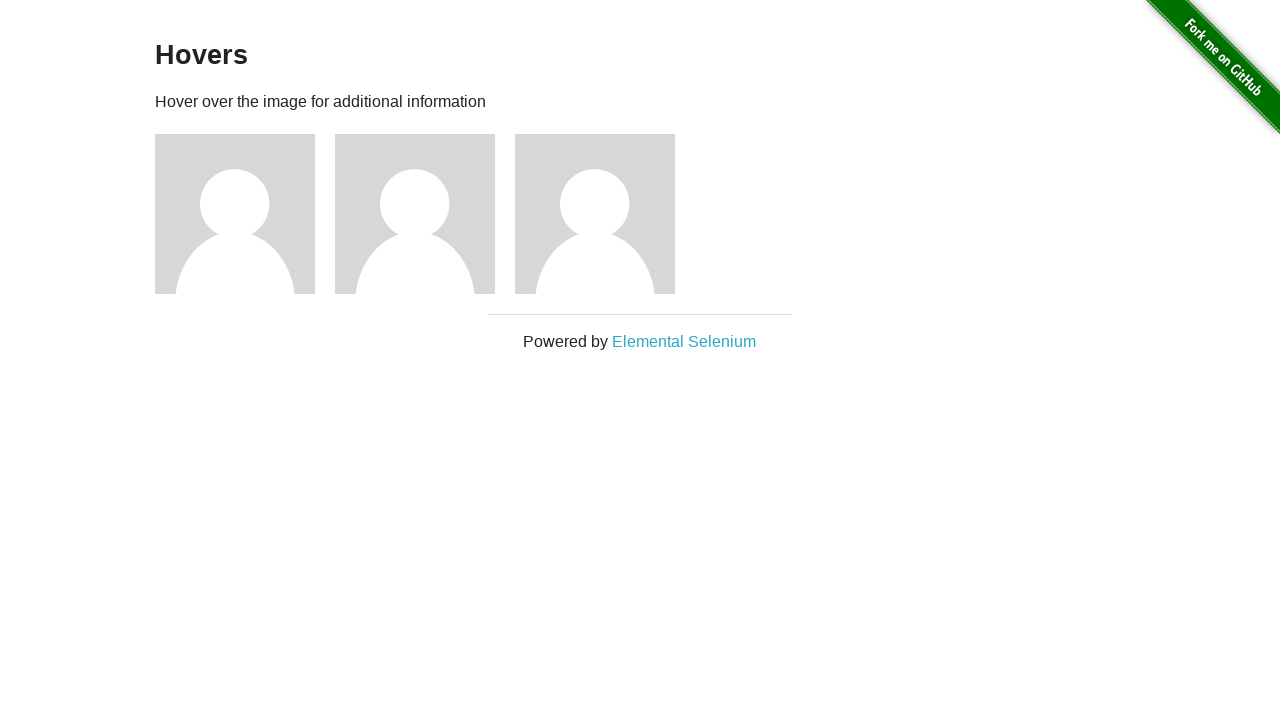

Verified hover text is hidden for an avatar
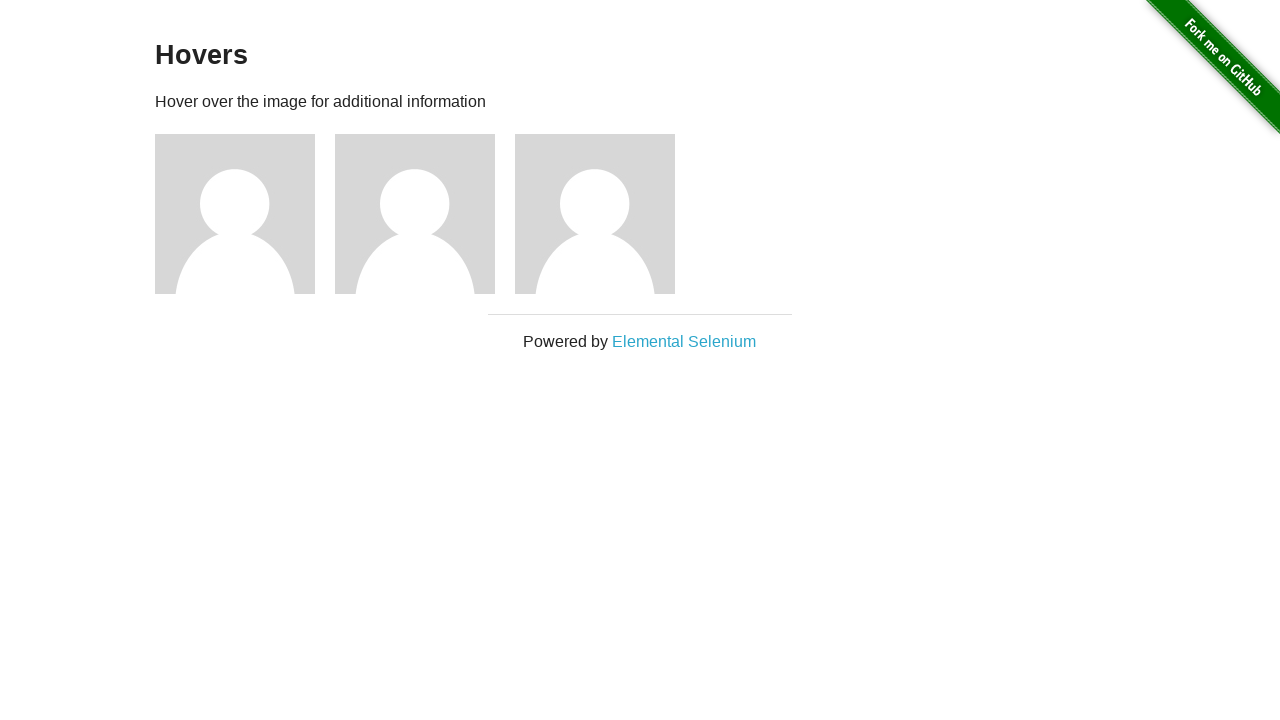

Verified hover text is hidden for an avatar
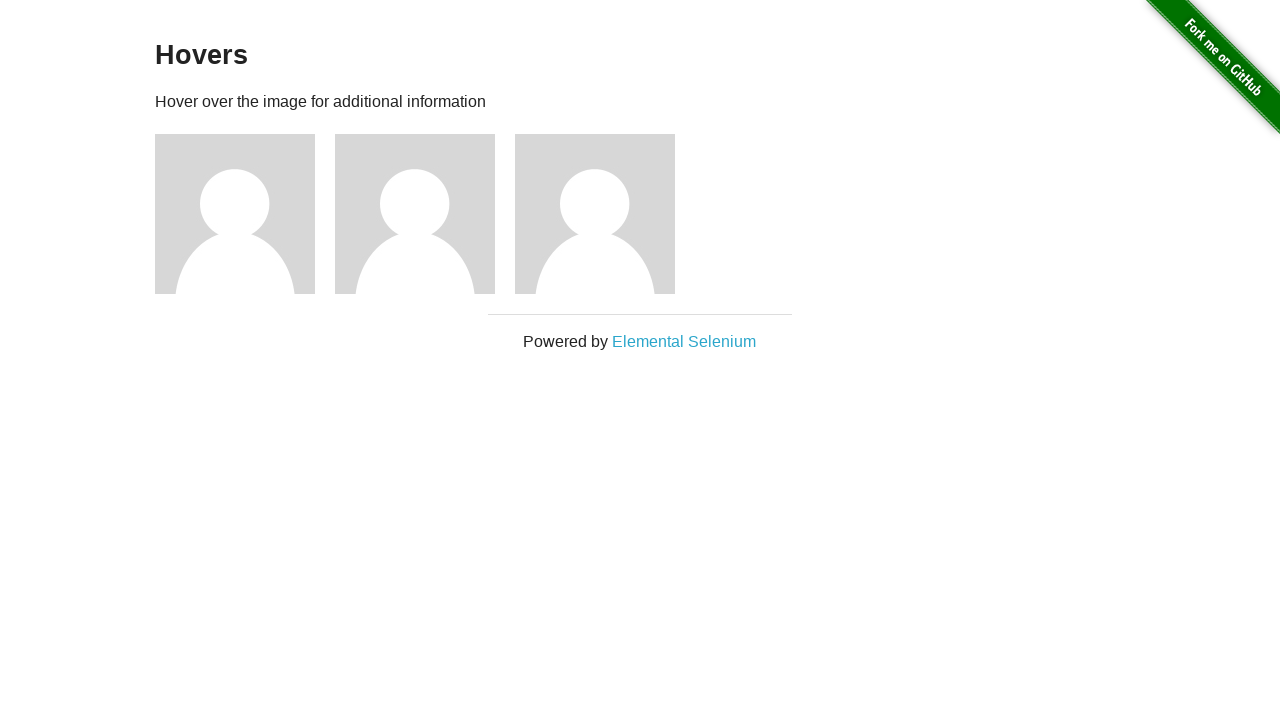

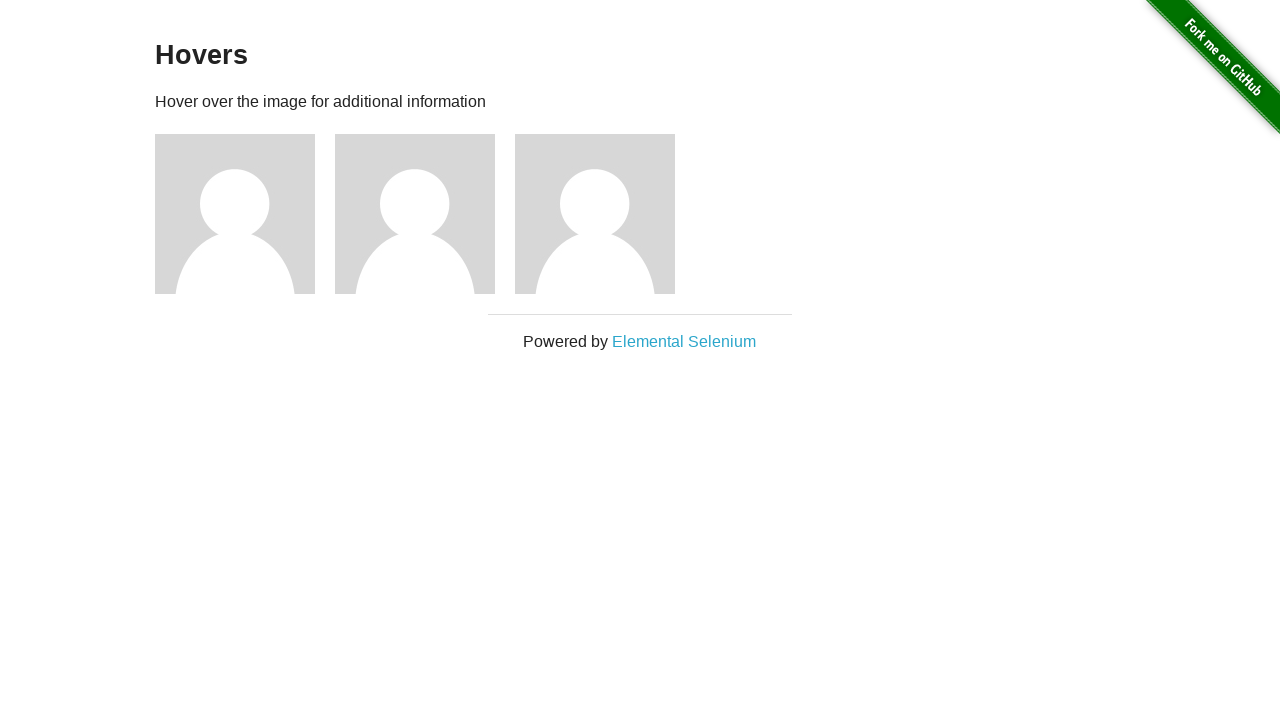